Navigates to the IIUC (International Islamic University Chittagong) website and waits for the page to load

Starting URL: http://www.iiuc.ac.bd

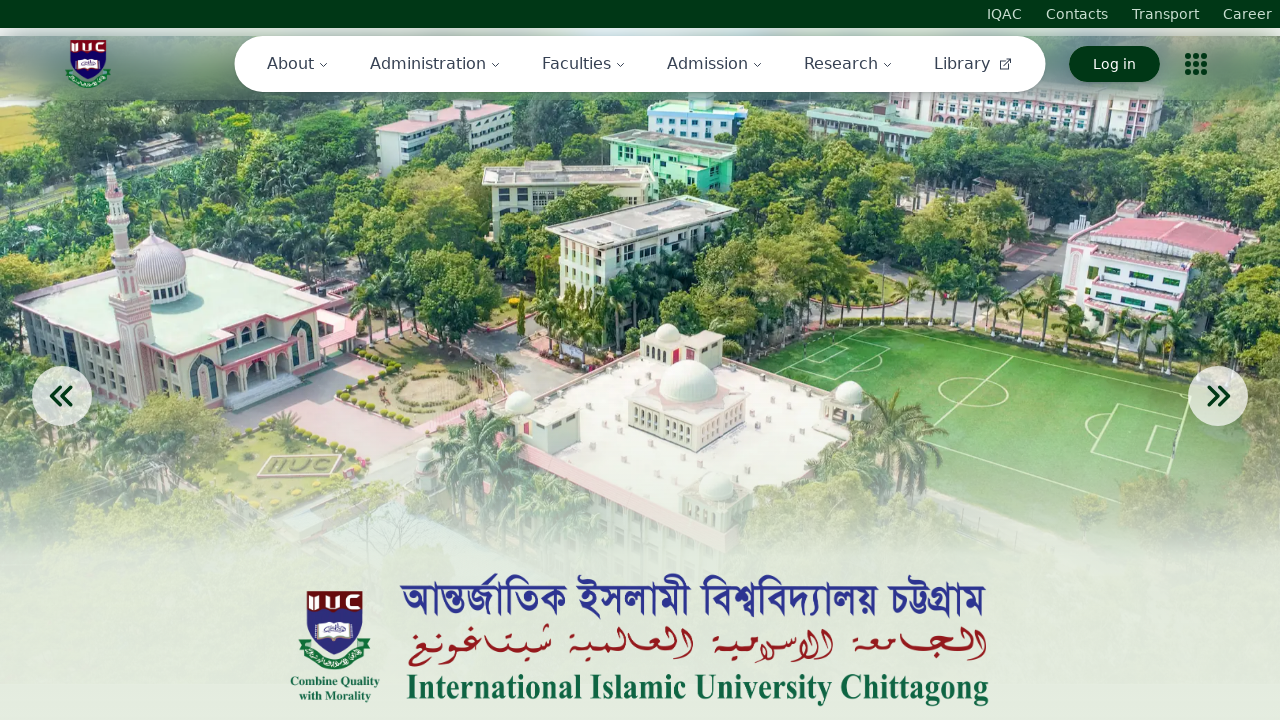

Waited for IIUC website DOM content to fully load
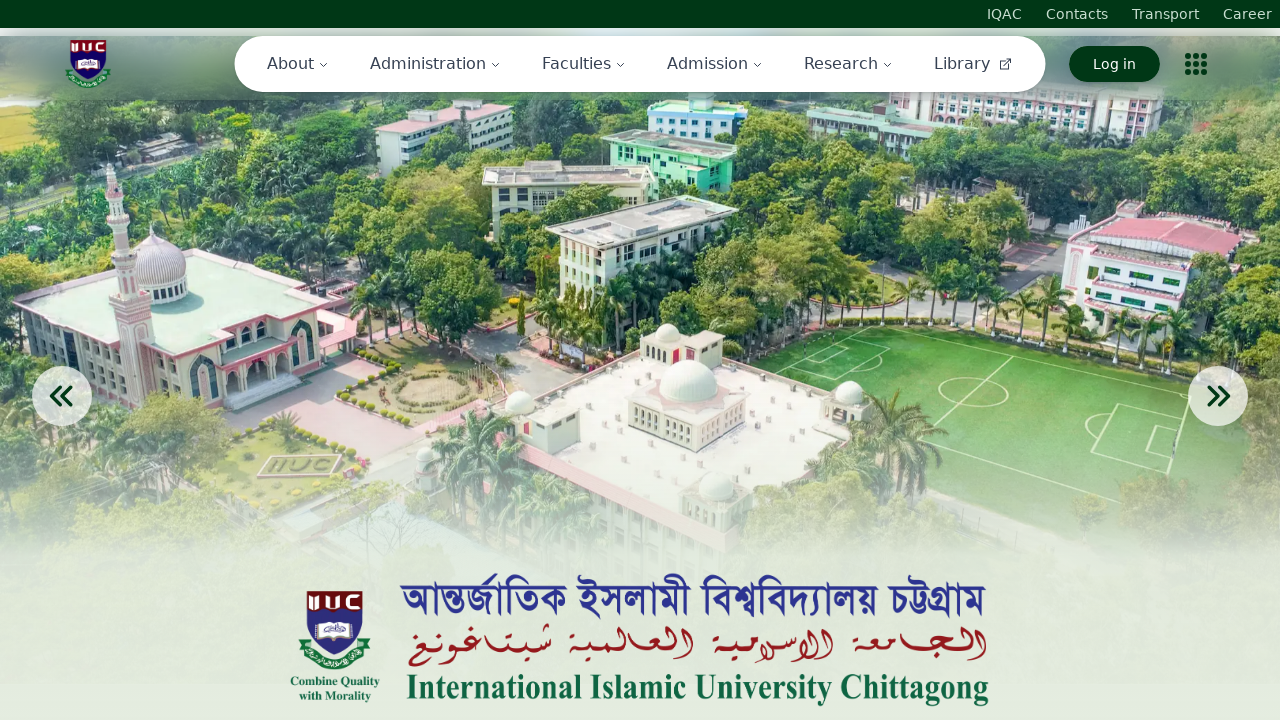

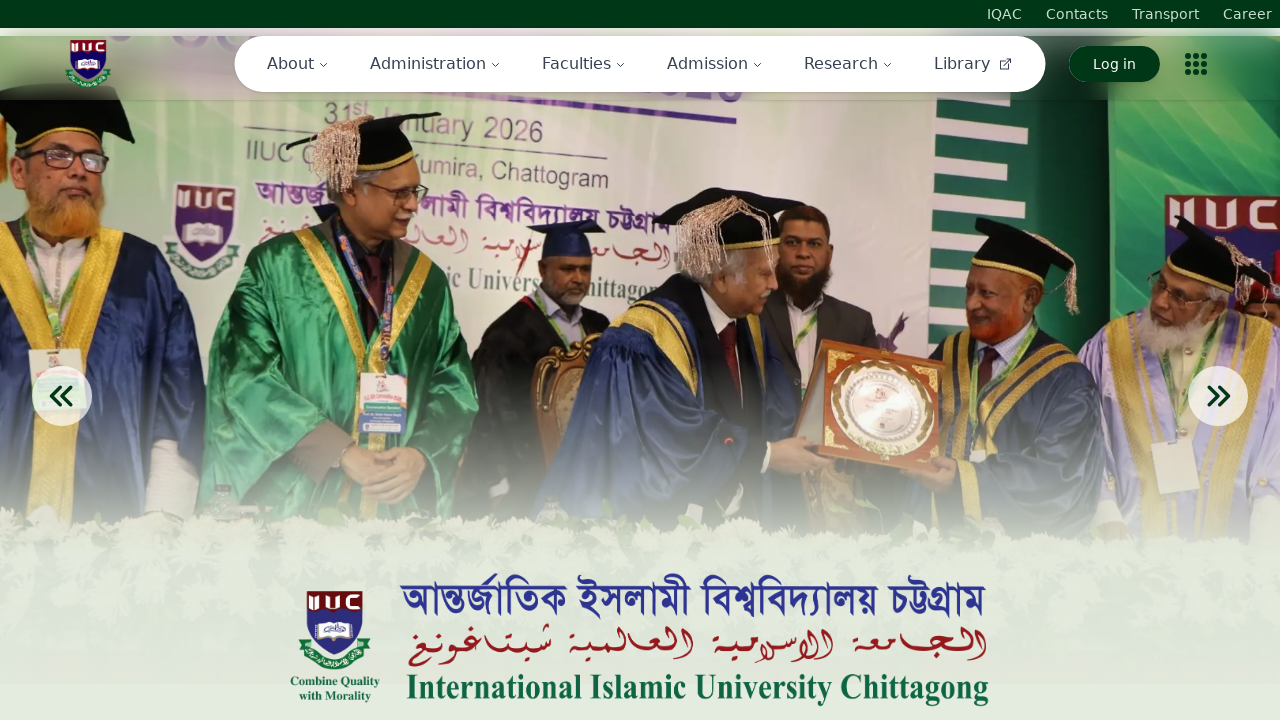